Visits BStackDemo e-commerce site, adds a product to cart, and verifies the cart displays the correct product.

Starting URL: https://www.bstackdemo.com

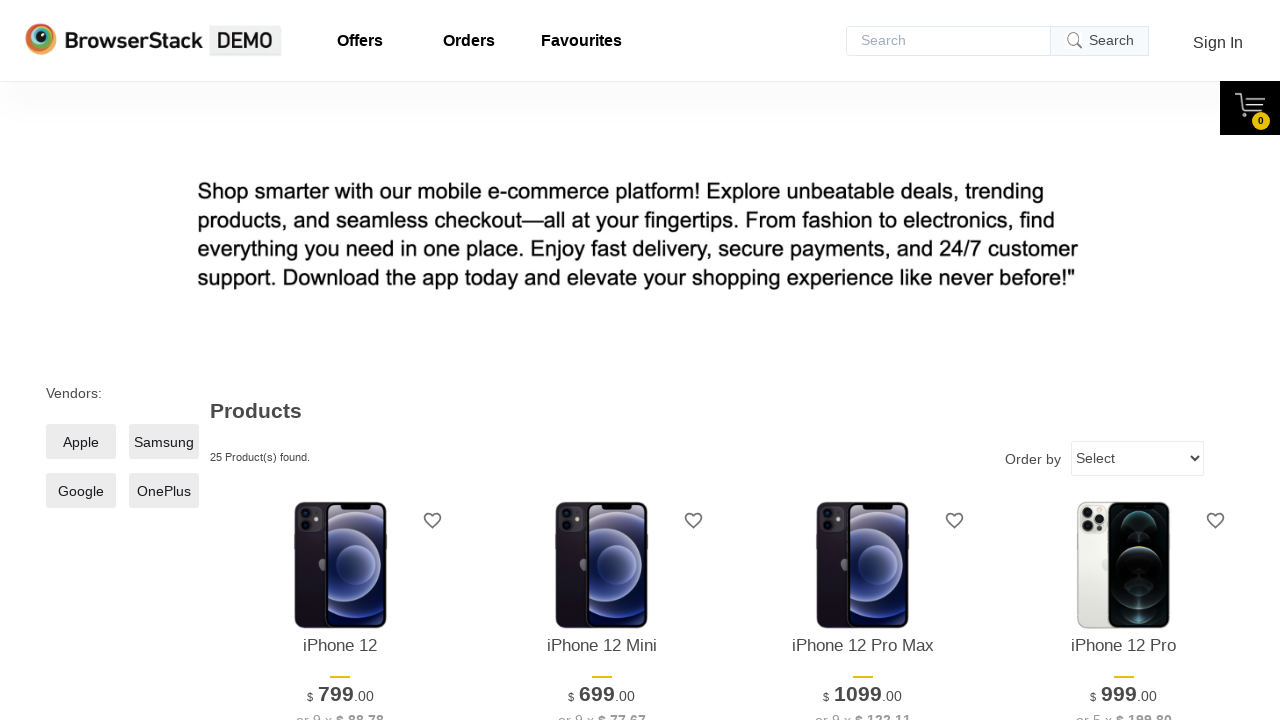

Retrieved first product text from product listing
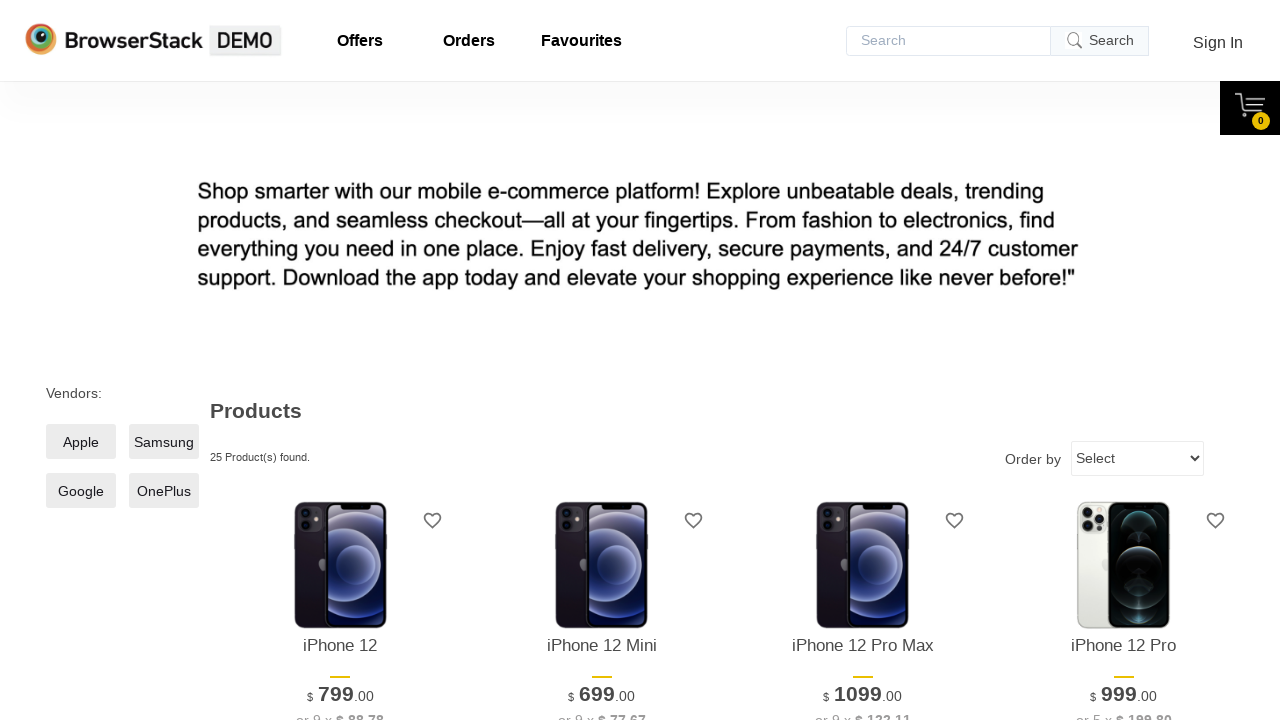

Clicked add to cart button for first product at (340, 361) on xpath=//*[@id='1']/div[4]
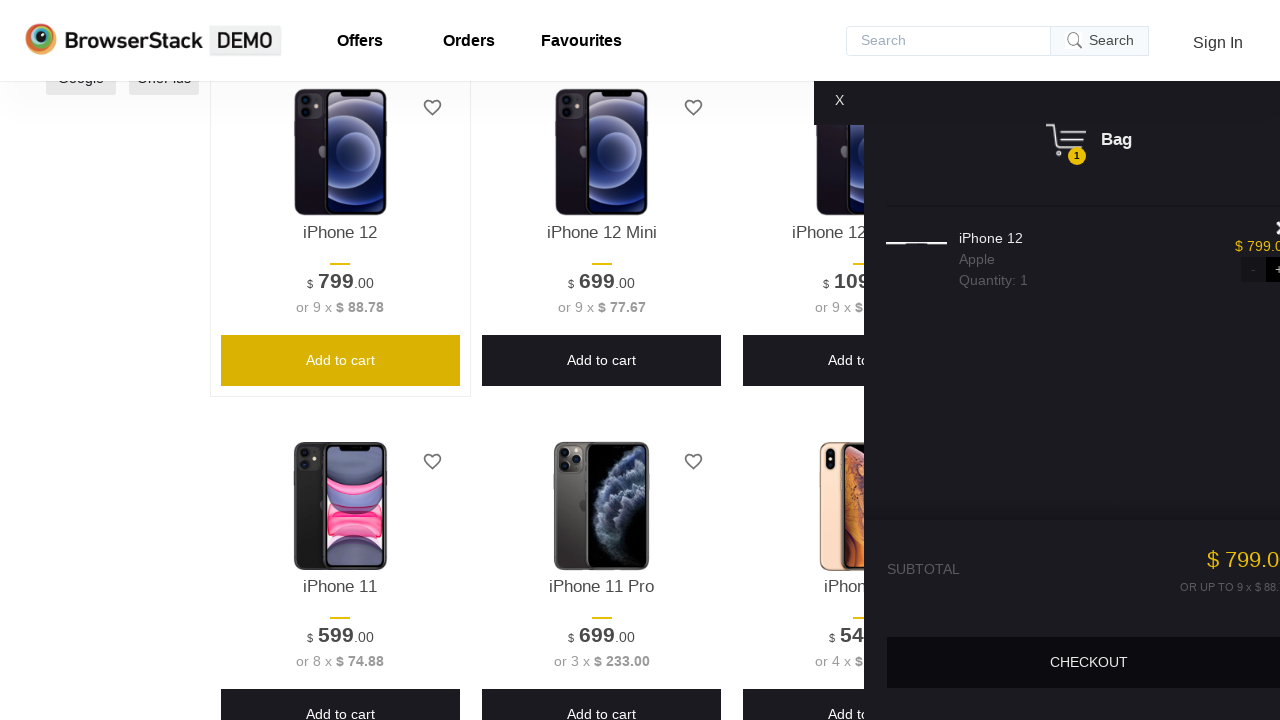

Cart content loaded and became visible
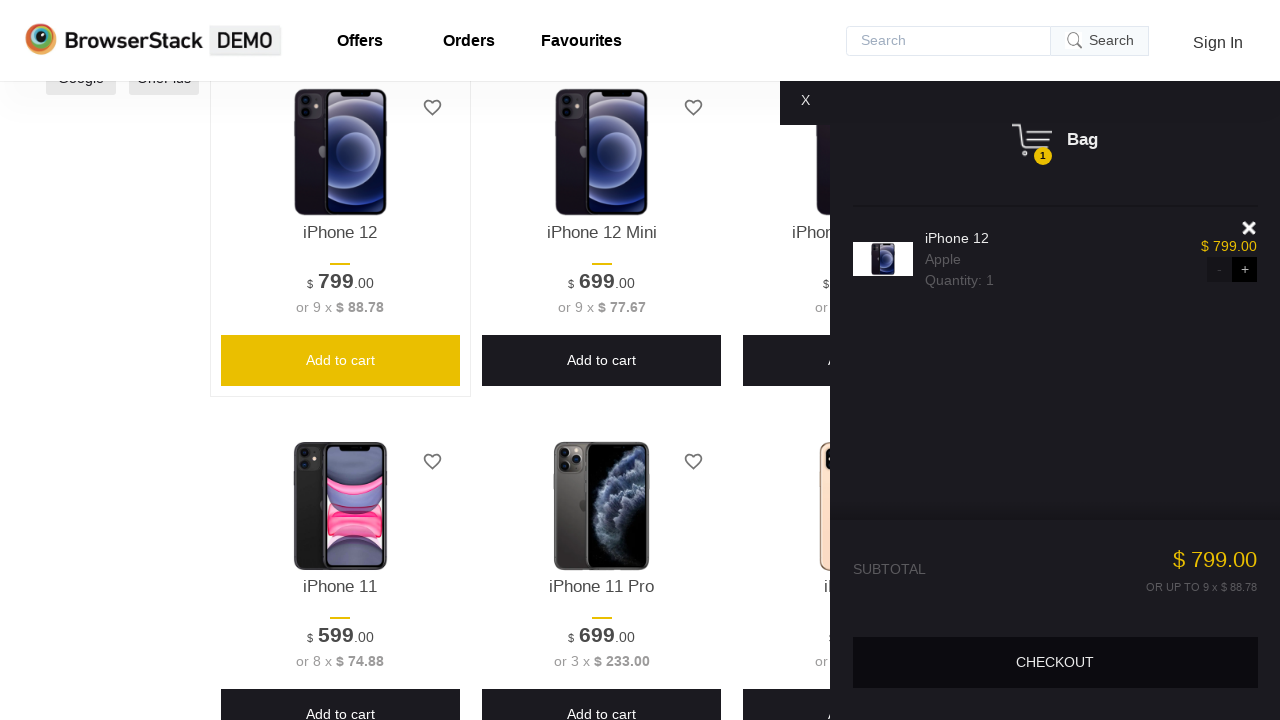

Retrieved product text from shopping cart
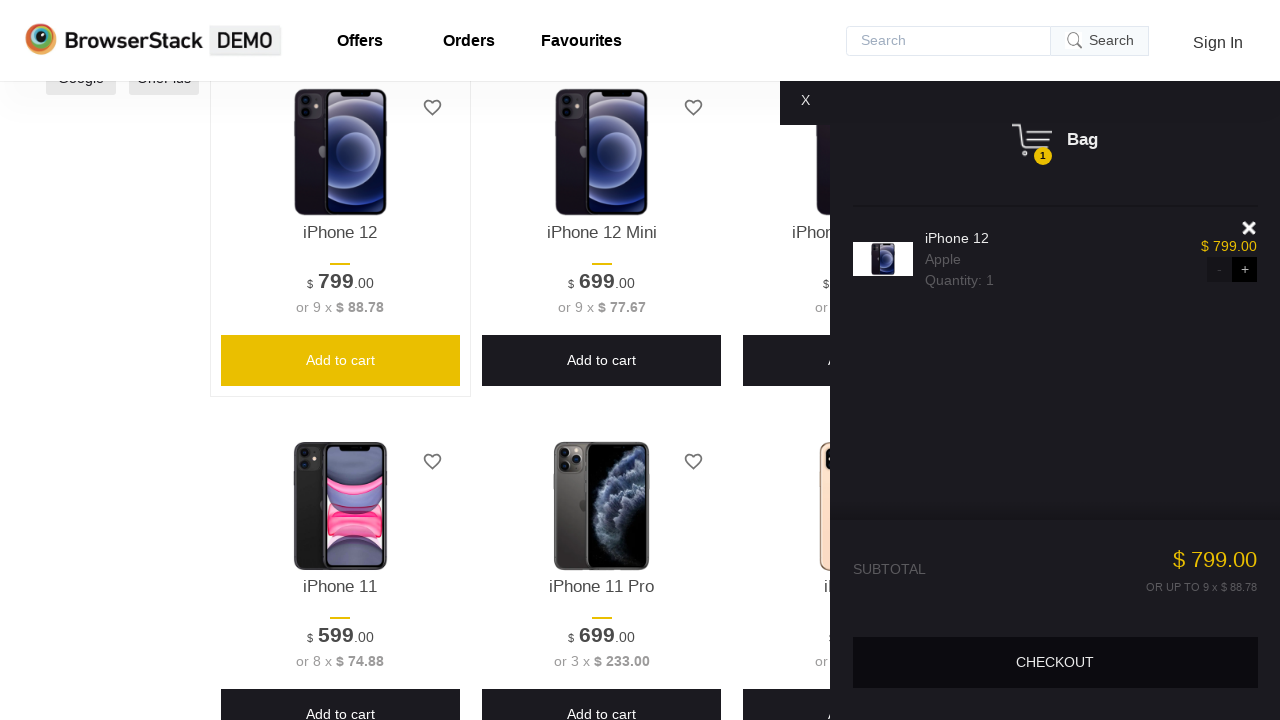

Verified that cart product matches the added product
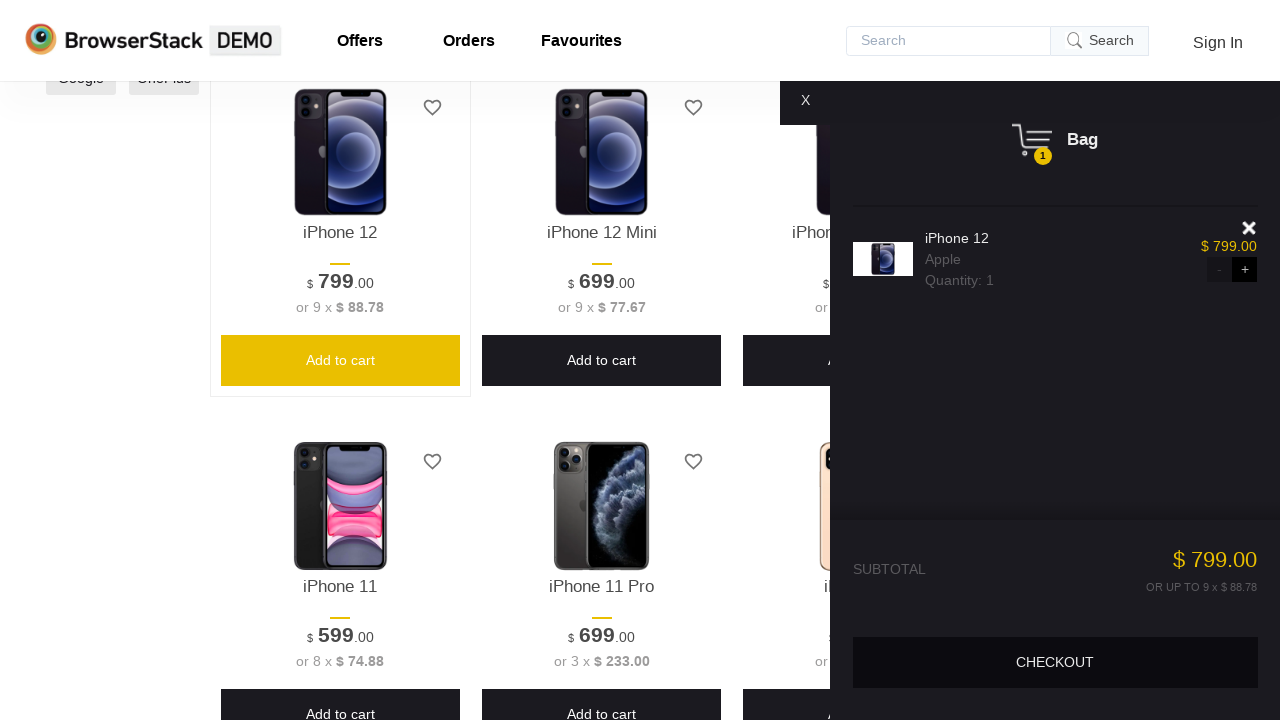

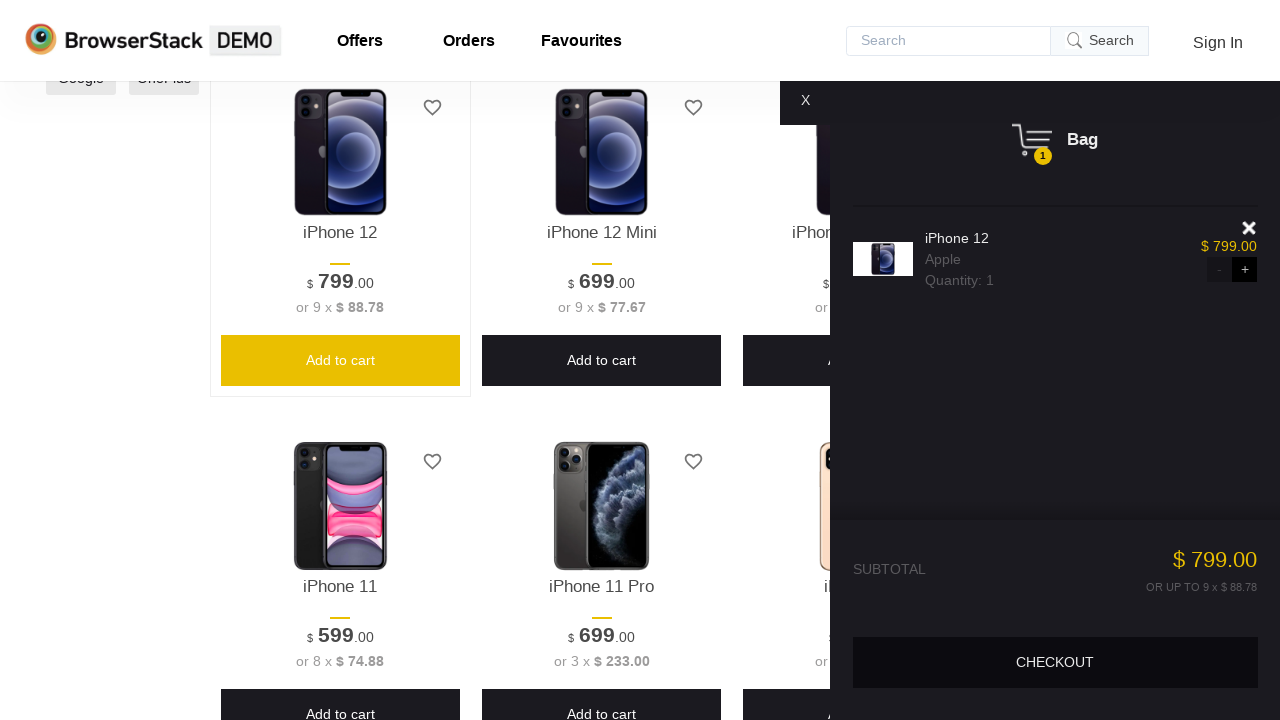